Tests clicking on a jQuery UI menu element using JavaScript execution to trigger the click event

Starting URL: http://the-internet.herokuapp.com/jqueryui/menu#

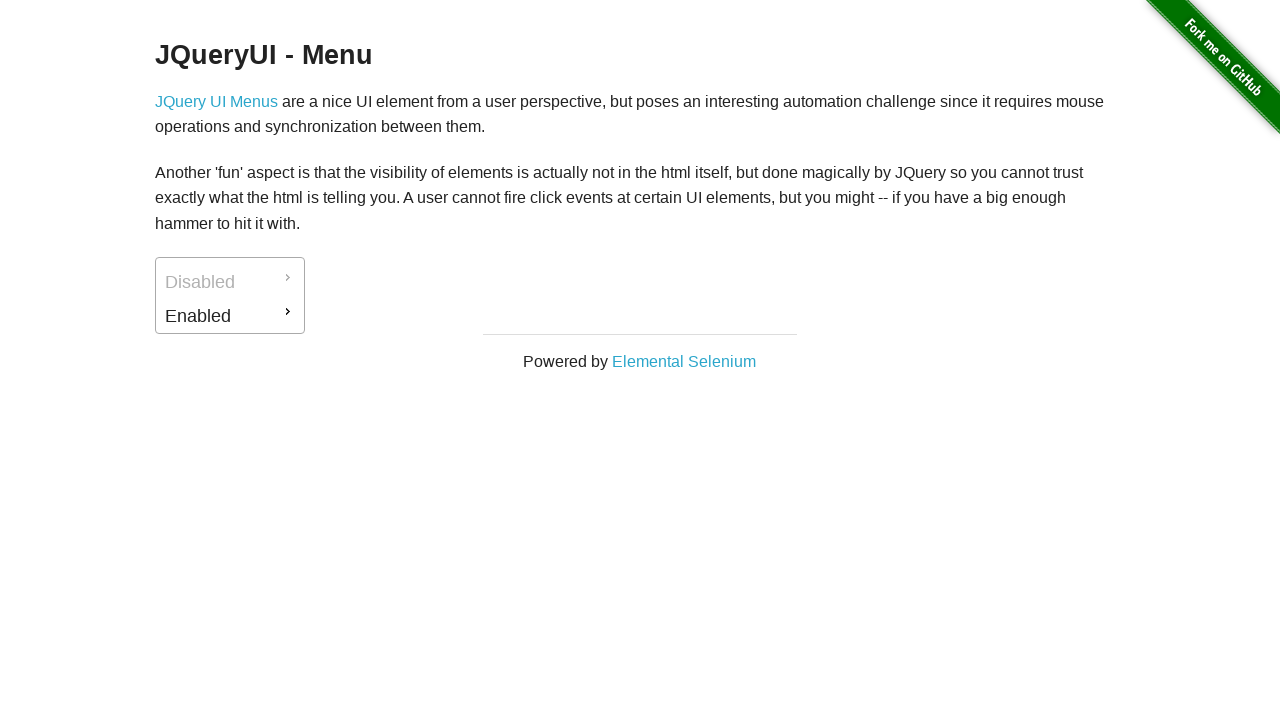

Clicked on jQuery UI menu element using JavaScript execution at (230, 316) on #ui-id-2
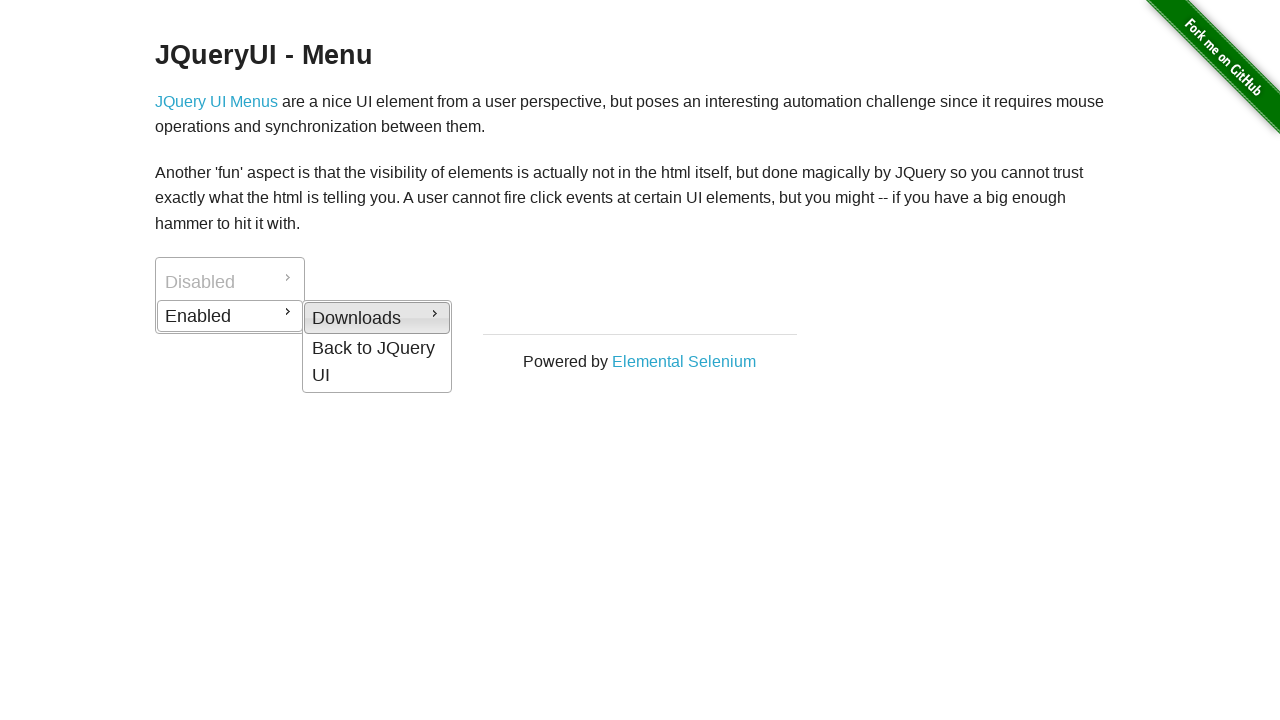

Waited for menu animation to complete
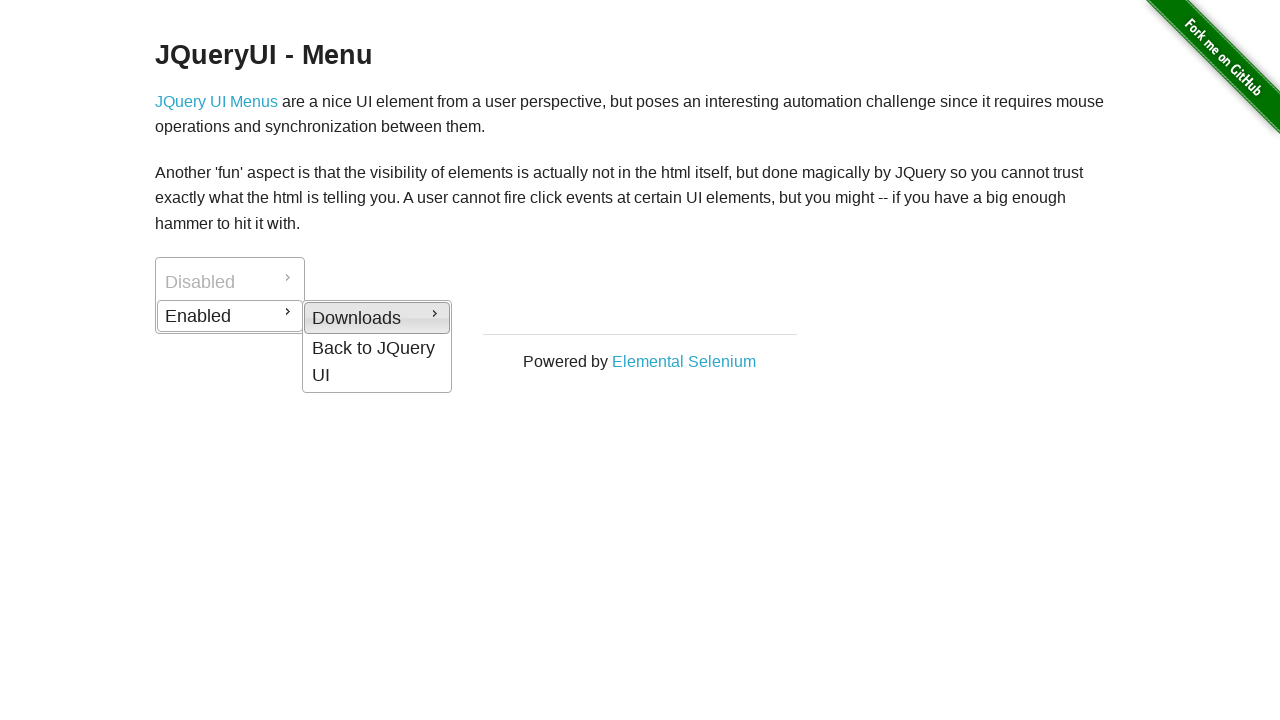

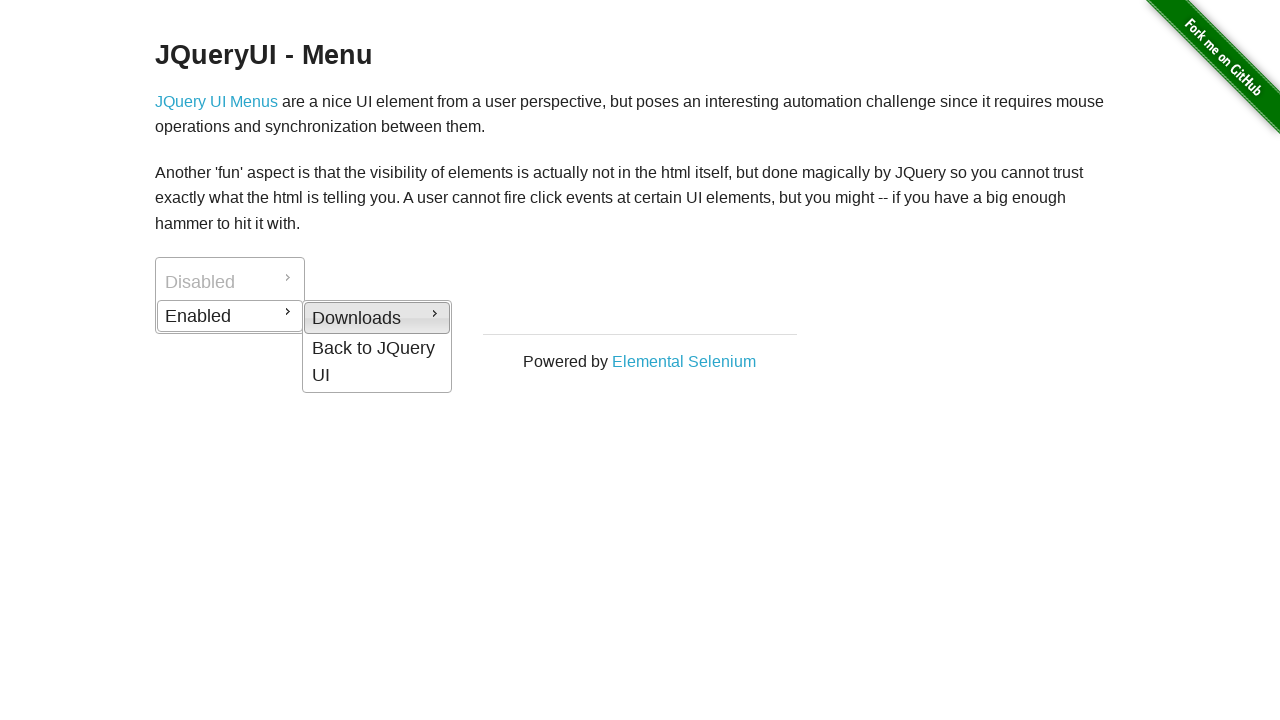